Navigates to the buttons page, clicks to access Browser Windows section, opens a new tab by clicking a button, and verifies the new tab displays the expected heading text.

Starting URL: https://demoqa.com/buttons

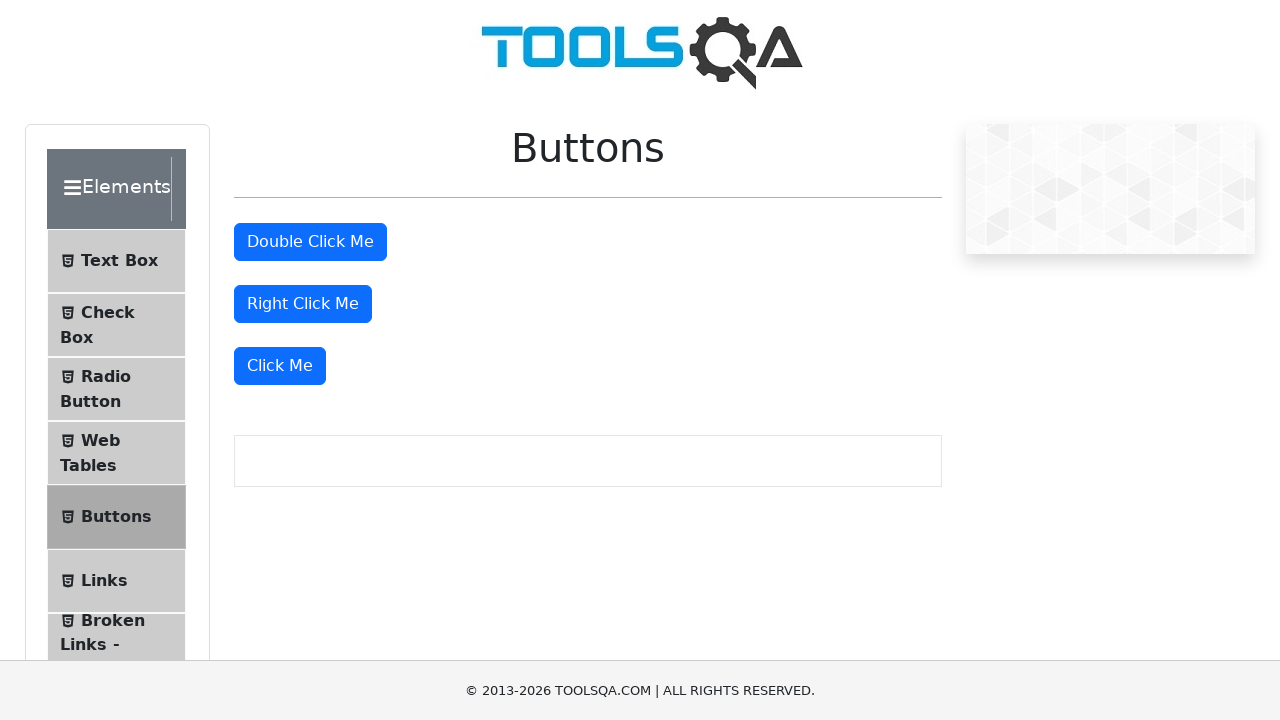

Clicked separator to expand menu at (168, 360) on .separator >> nth=2
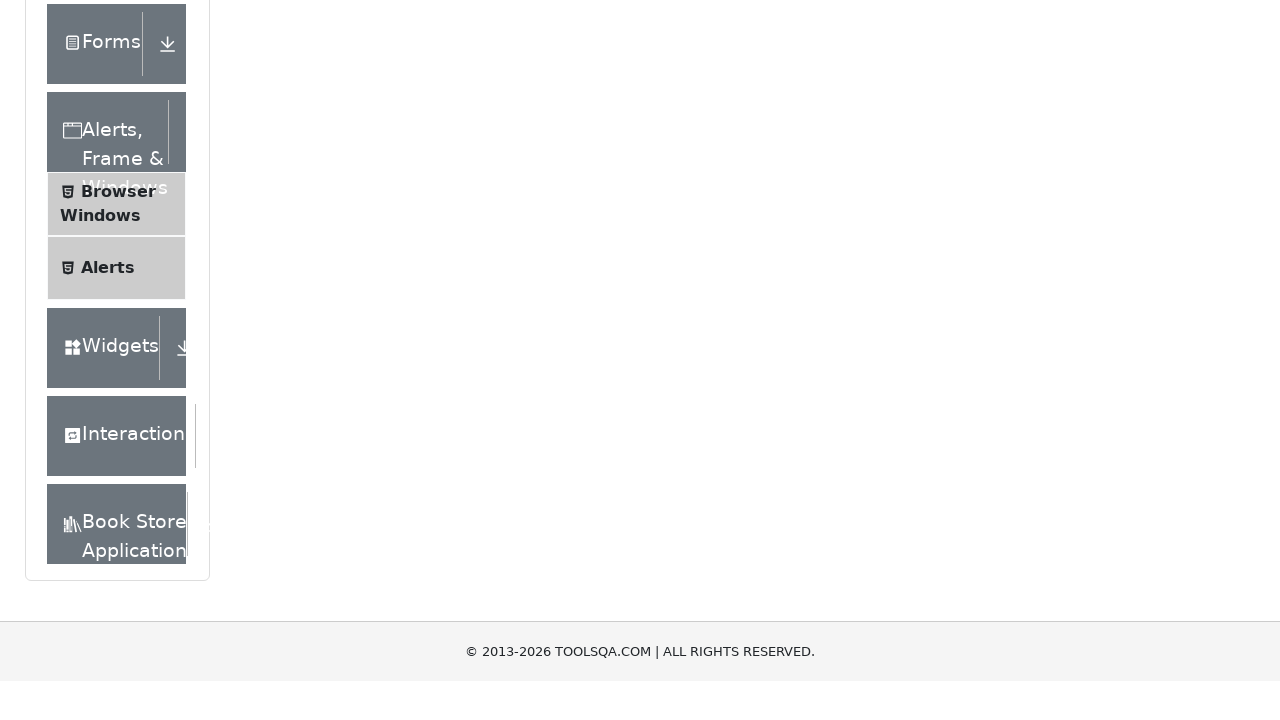

Clicked on Browser Windows menu item at (118, 196) on internal:text="Browser Windows"i
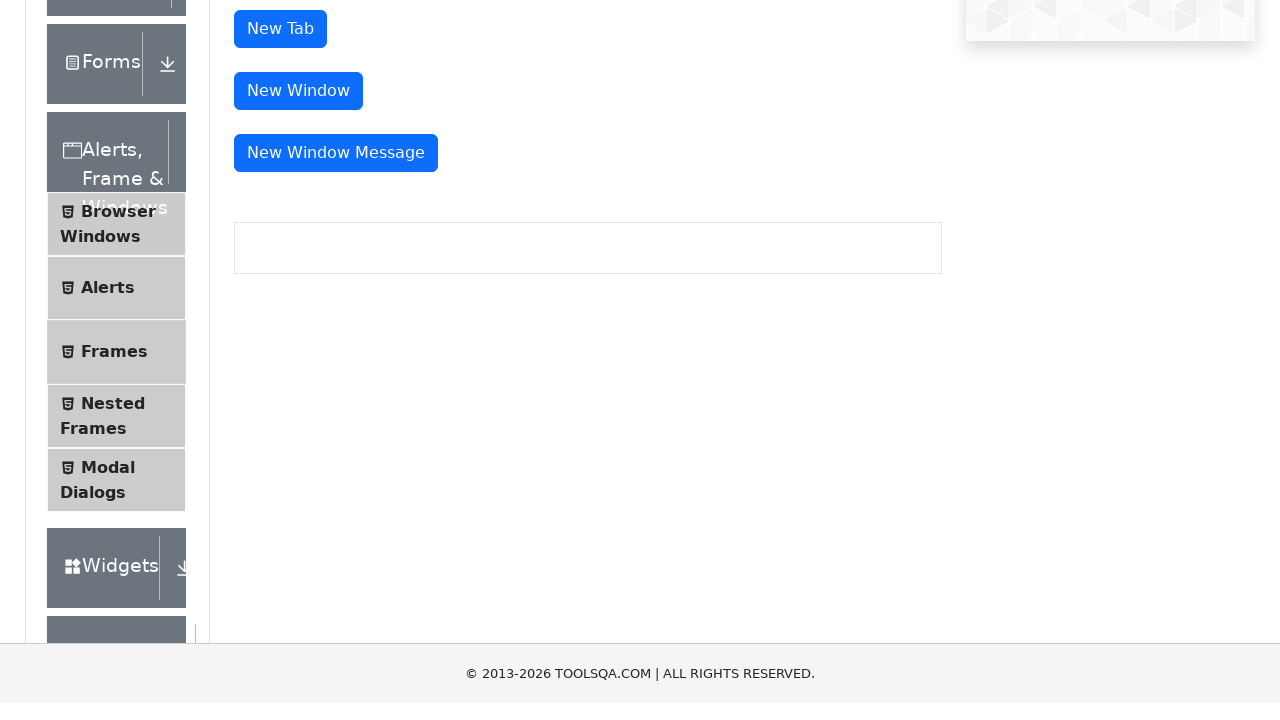

Clicked button to open new tab at (280, 165) on #tabButton
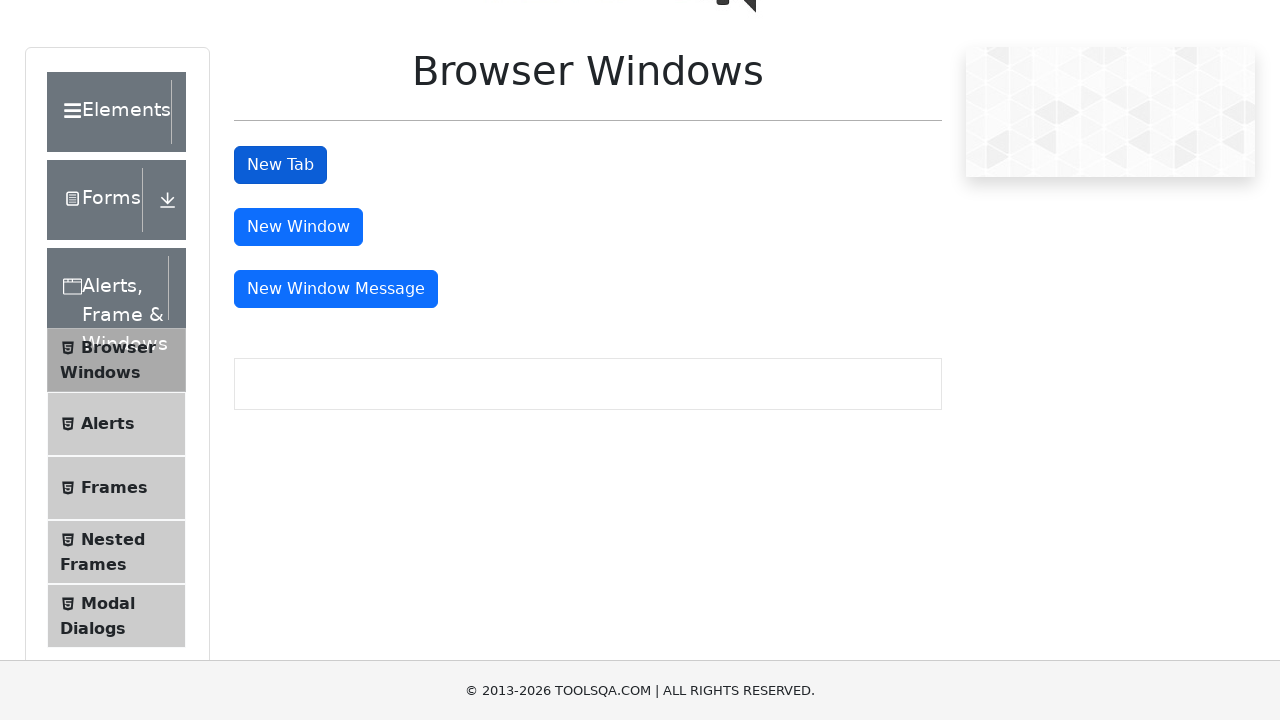

New tab opened and captured
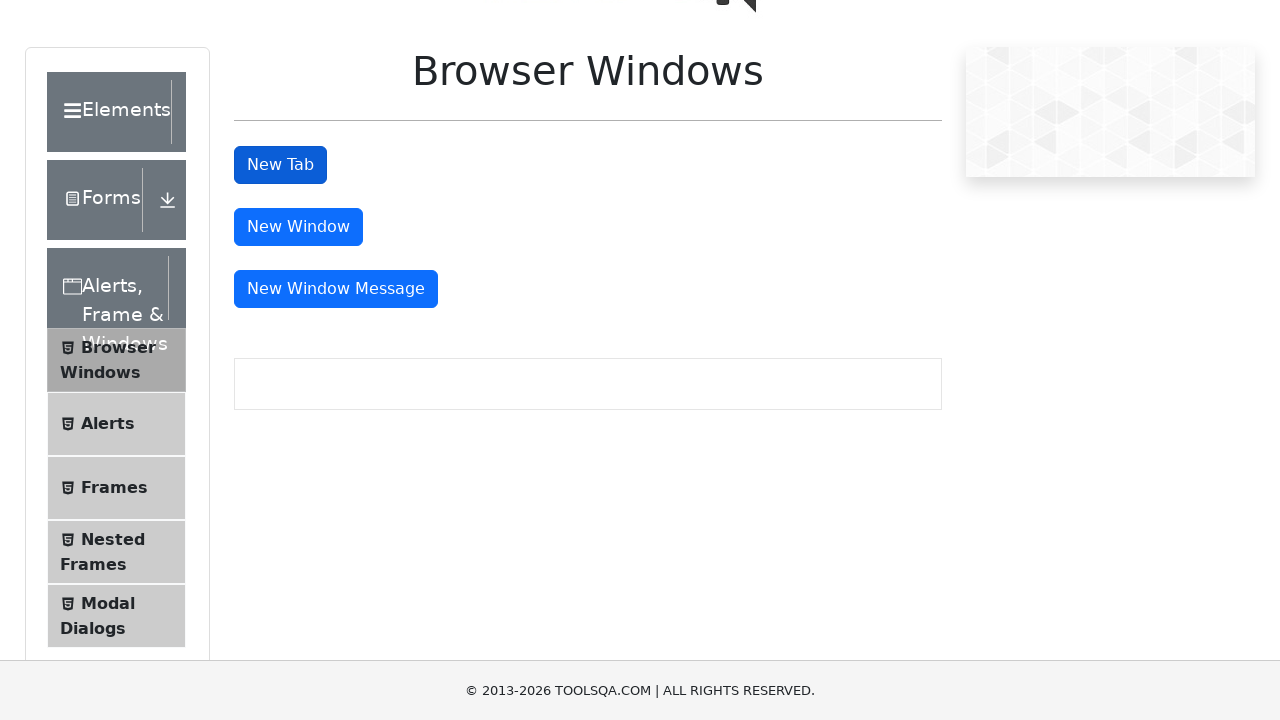

New tab loaded and sample heading element appeared
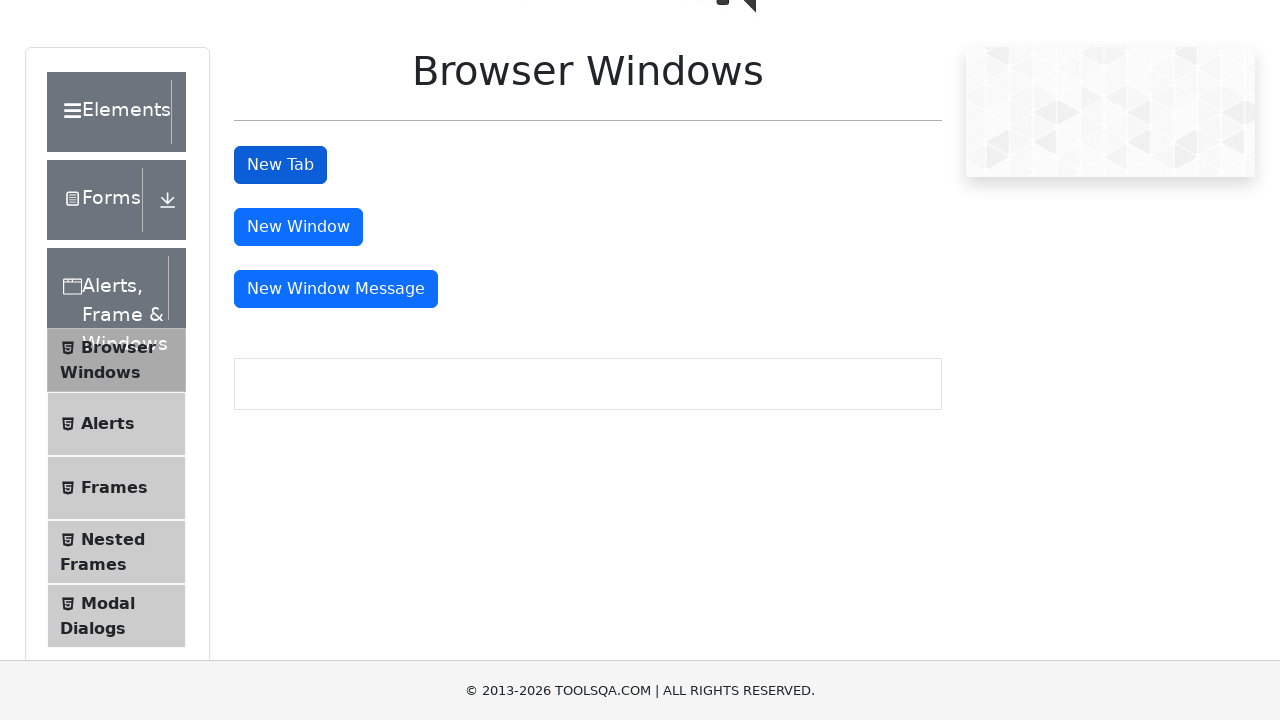

Located sample heading element
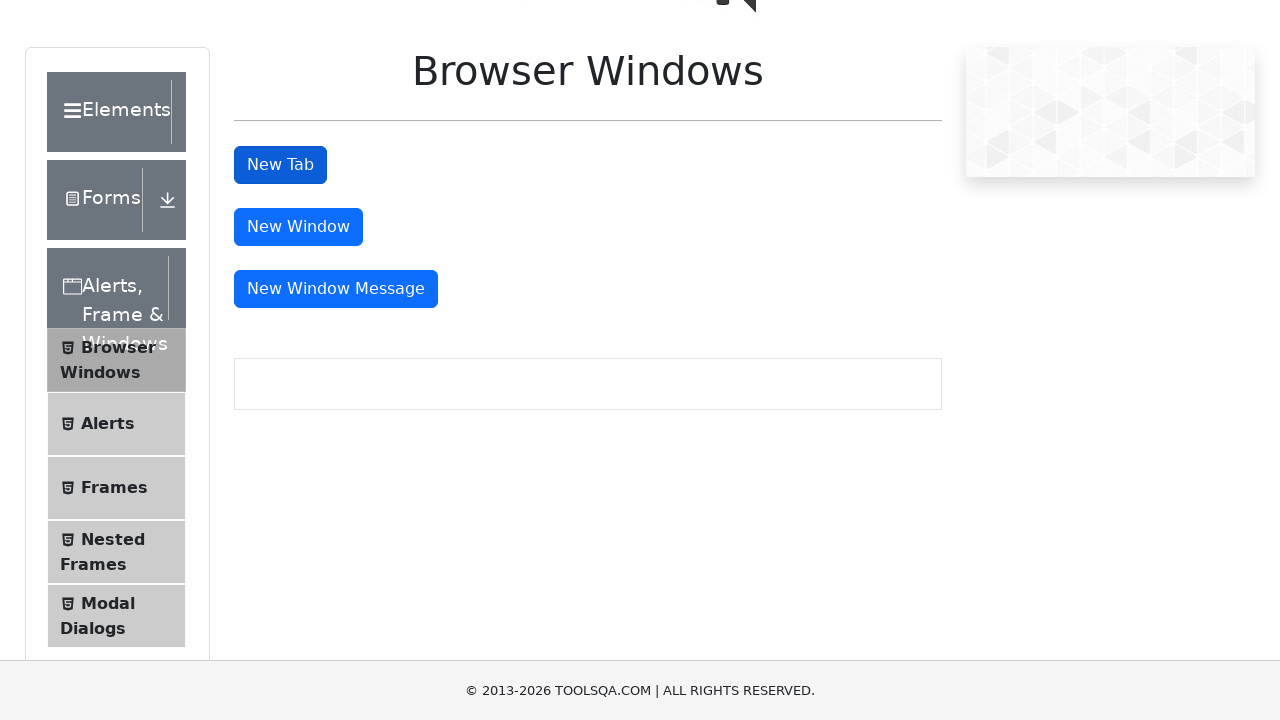

Verified heading text matches expected value: 'This is a sample page'
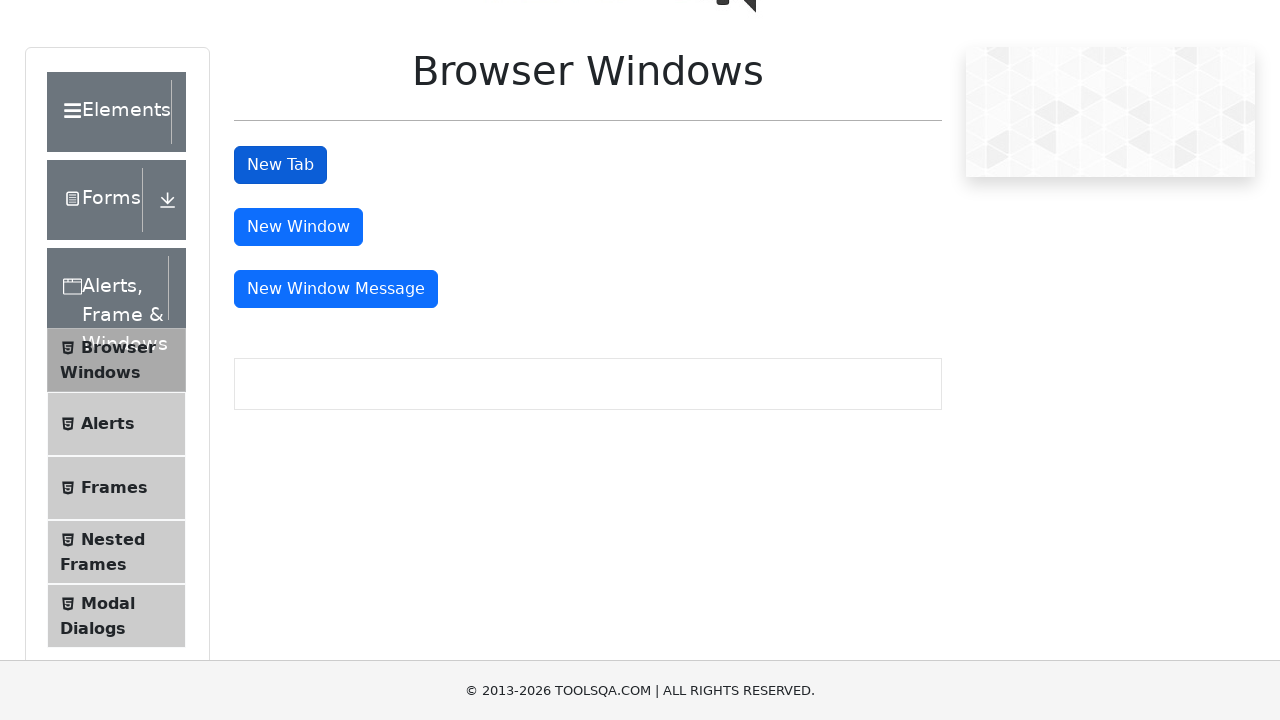

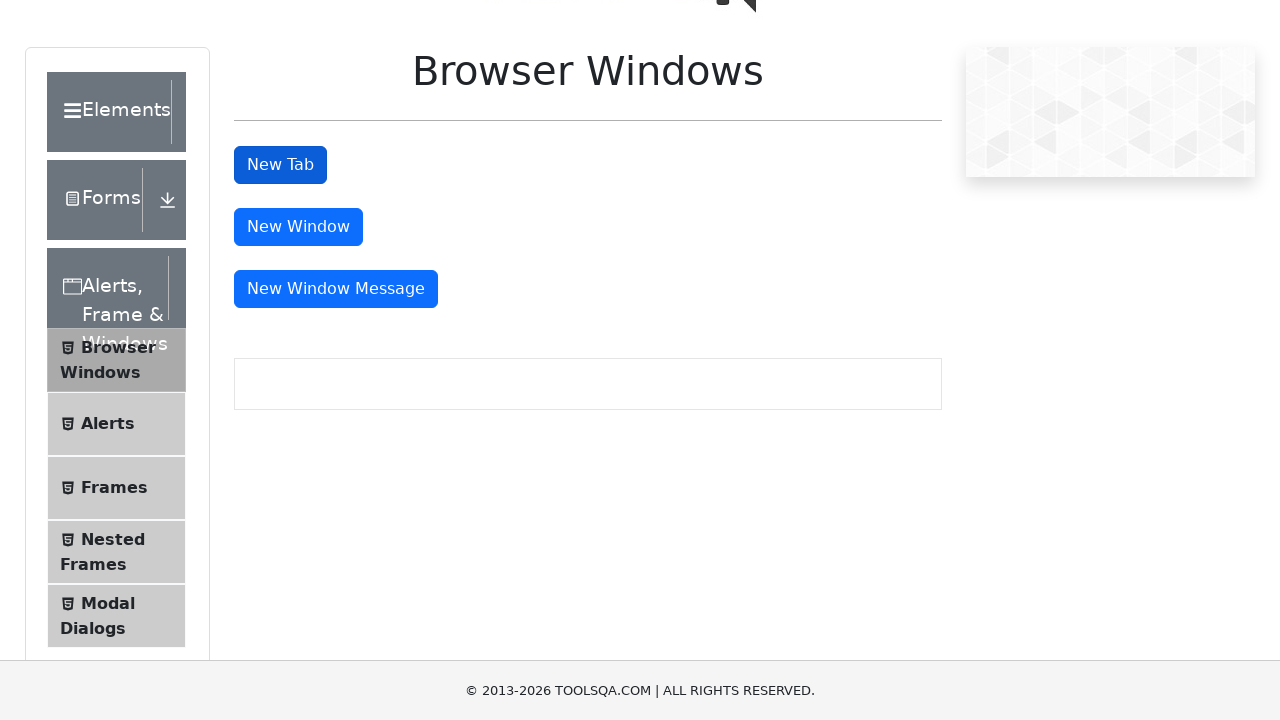